Tests navigation to Samsung Galaxy S7 product page and verifies price

Starting URL: https://www.demoblaze.com/

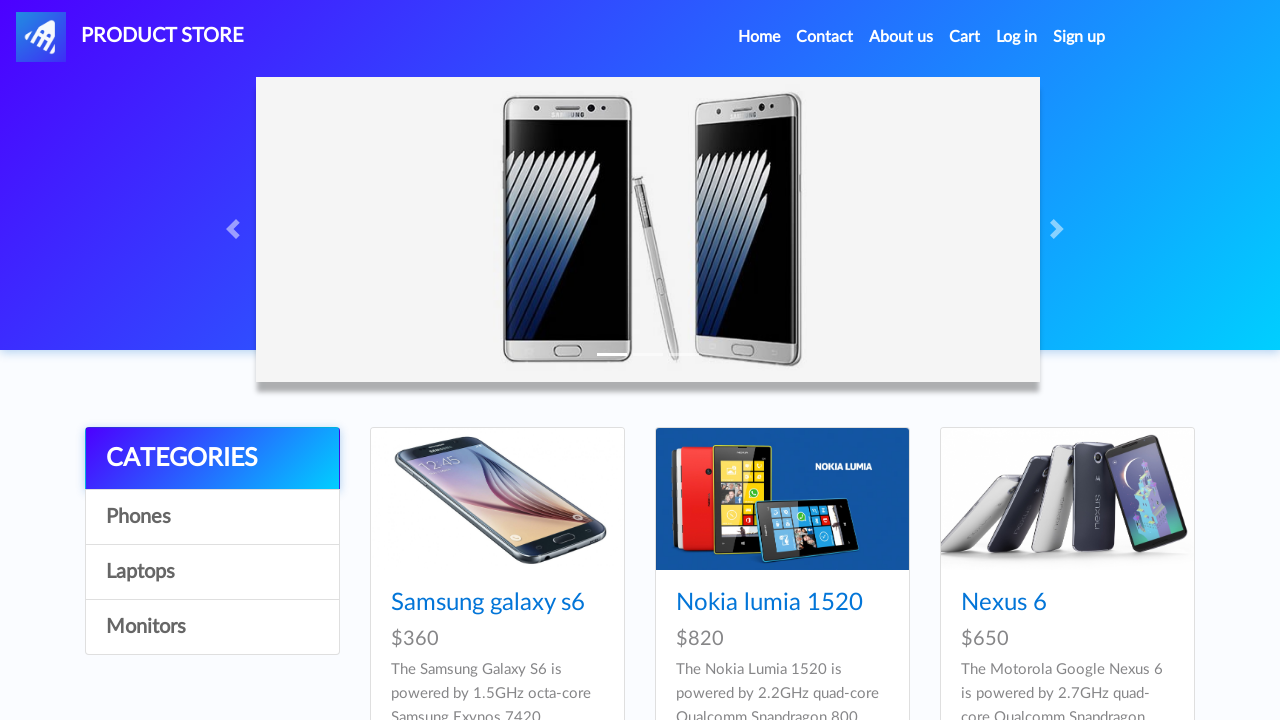

Clicked on Samsung Galaxy S7 product link at (488, 361) on xpath=//h4/a[@href='prod.html?idp_=4']
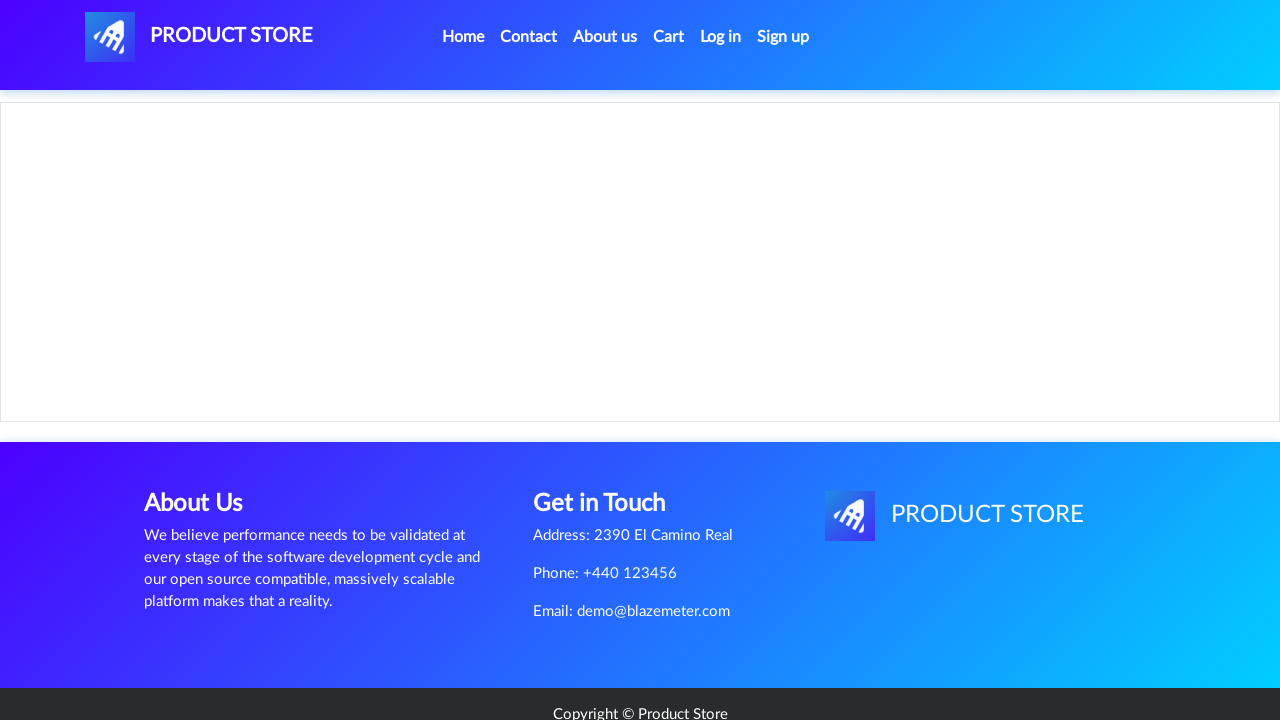

Price container loaded on Samsung Galaxy S7 product page
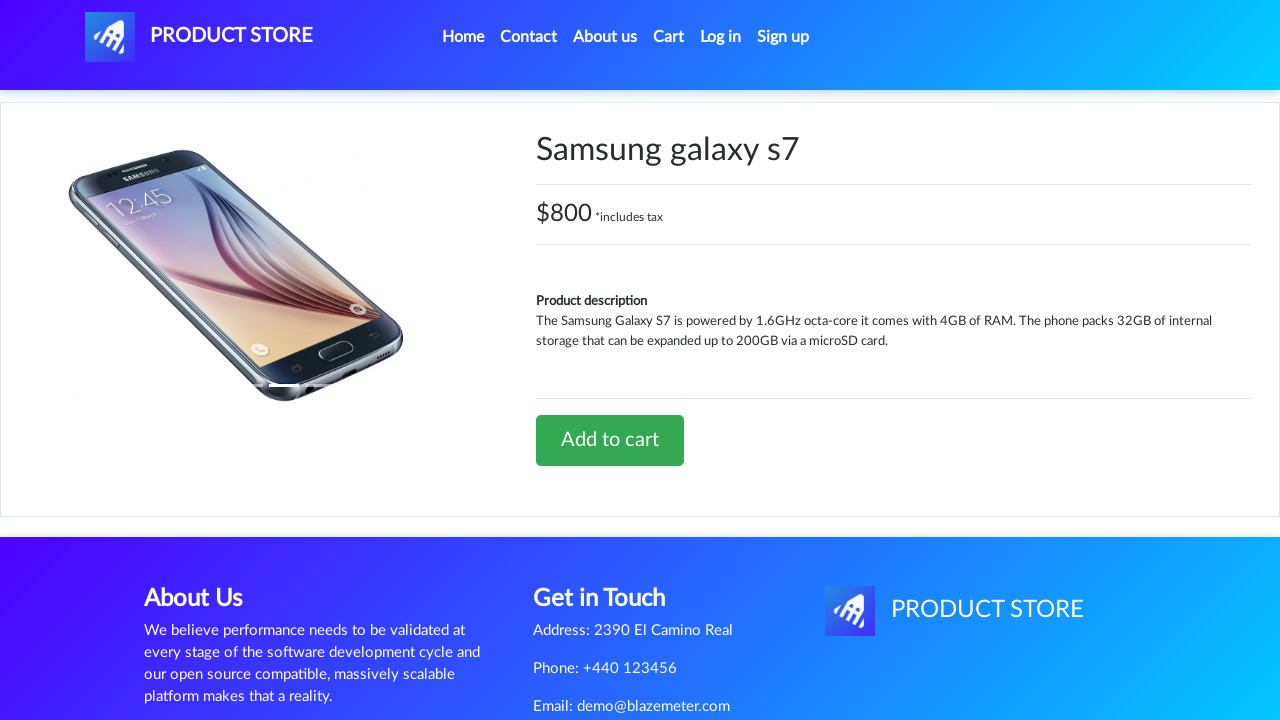

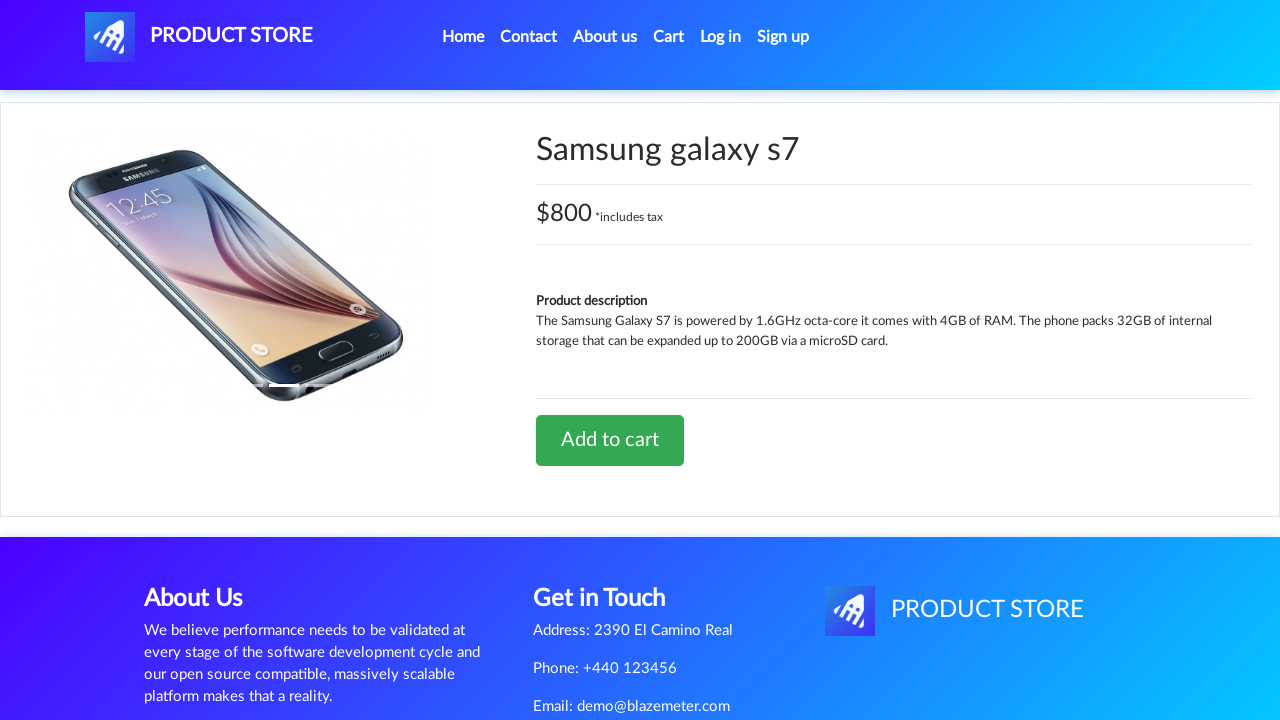